Navigates to an inputs page and clicks the Home link to verify navigation works correctly

Starting URL: https://practice.cydeo.com/inputs

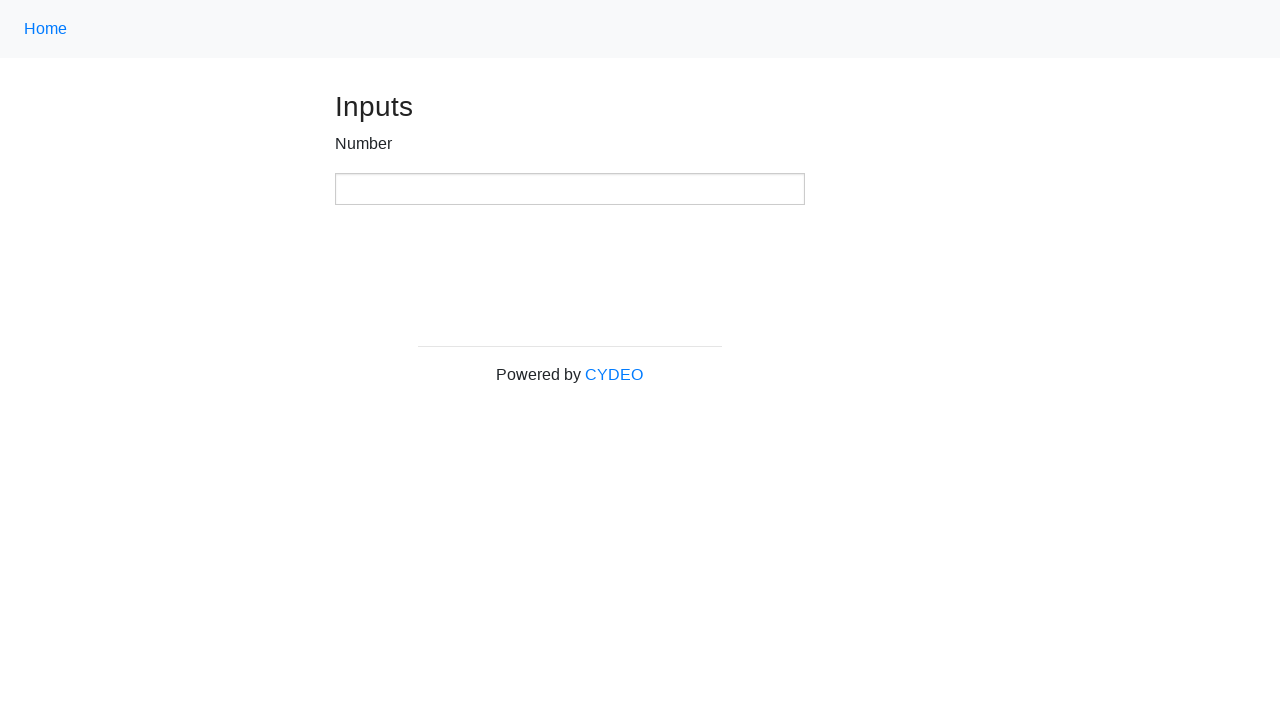

Clicked Home link using nav-link class selector at (46, 29) on .nav-link
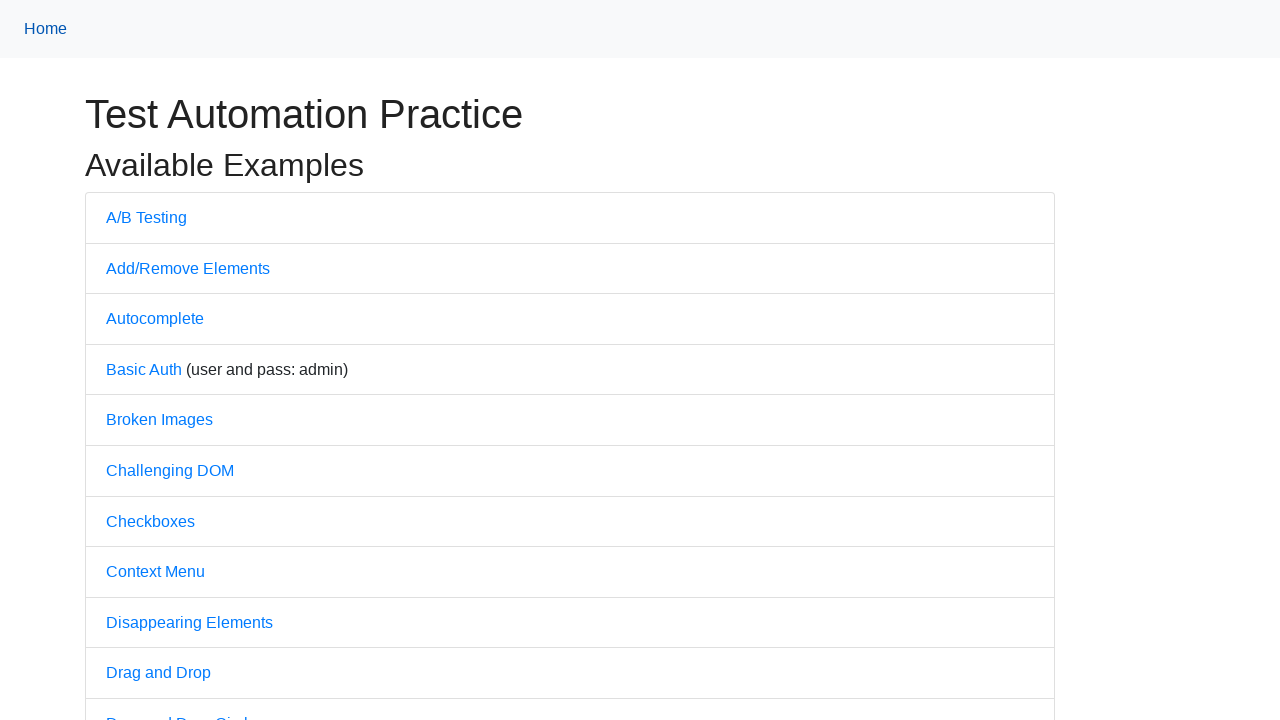

Verified page title is 'Practice' - navigation successful
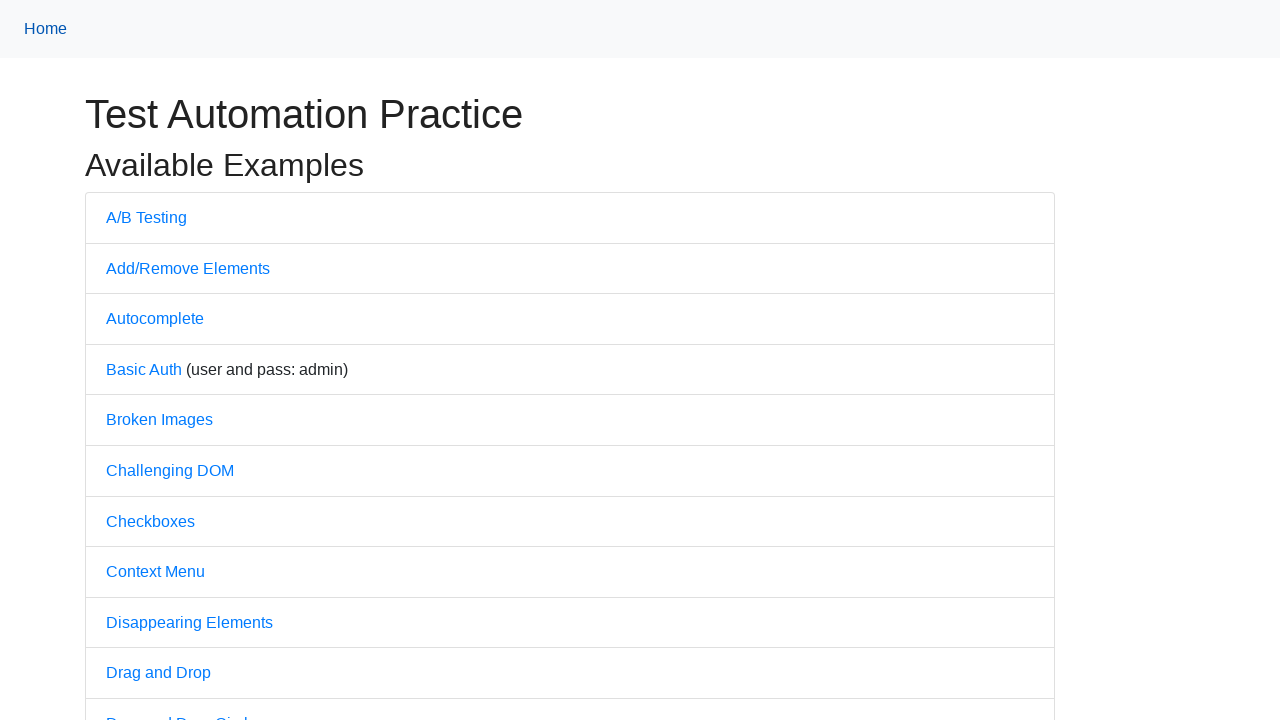

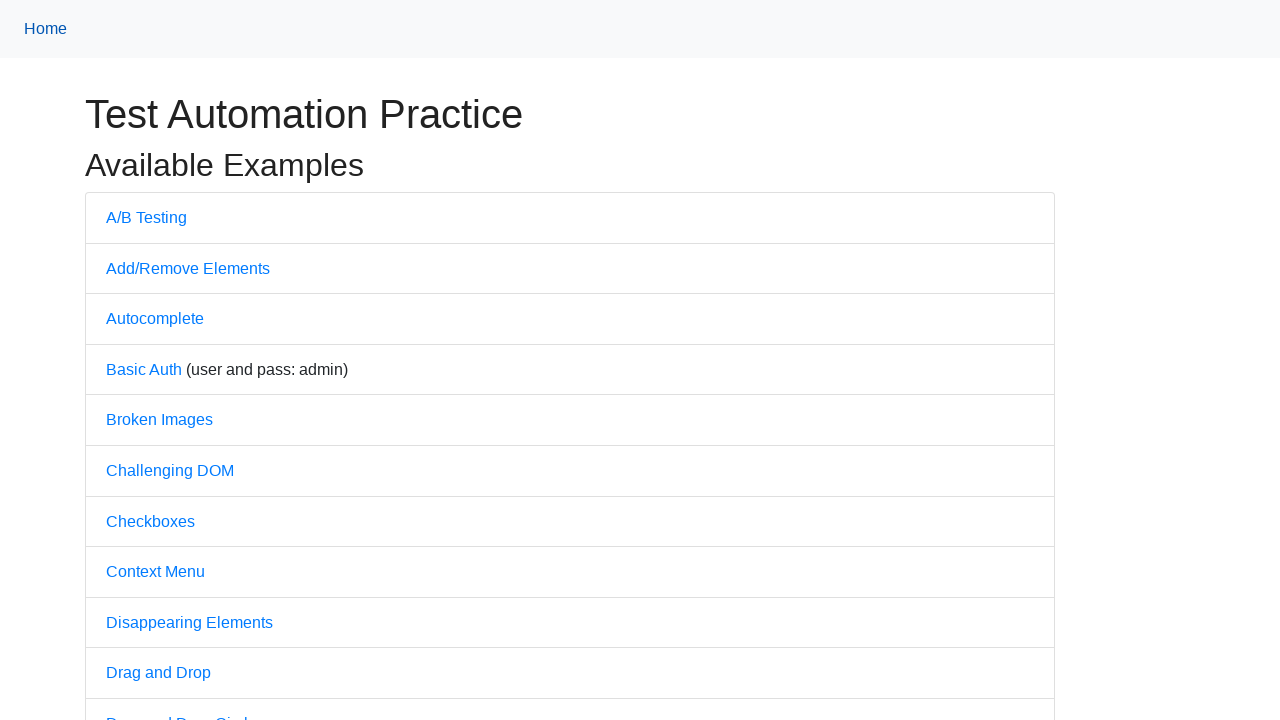